Tests BlueStone jewelry website by searching for rings, filtering by price below Rs 10000, and verifying products are displayed

Starting URL: https://www.bluestone.com/

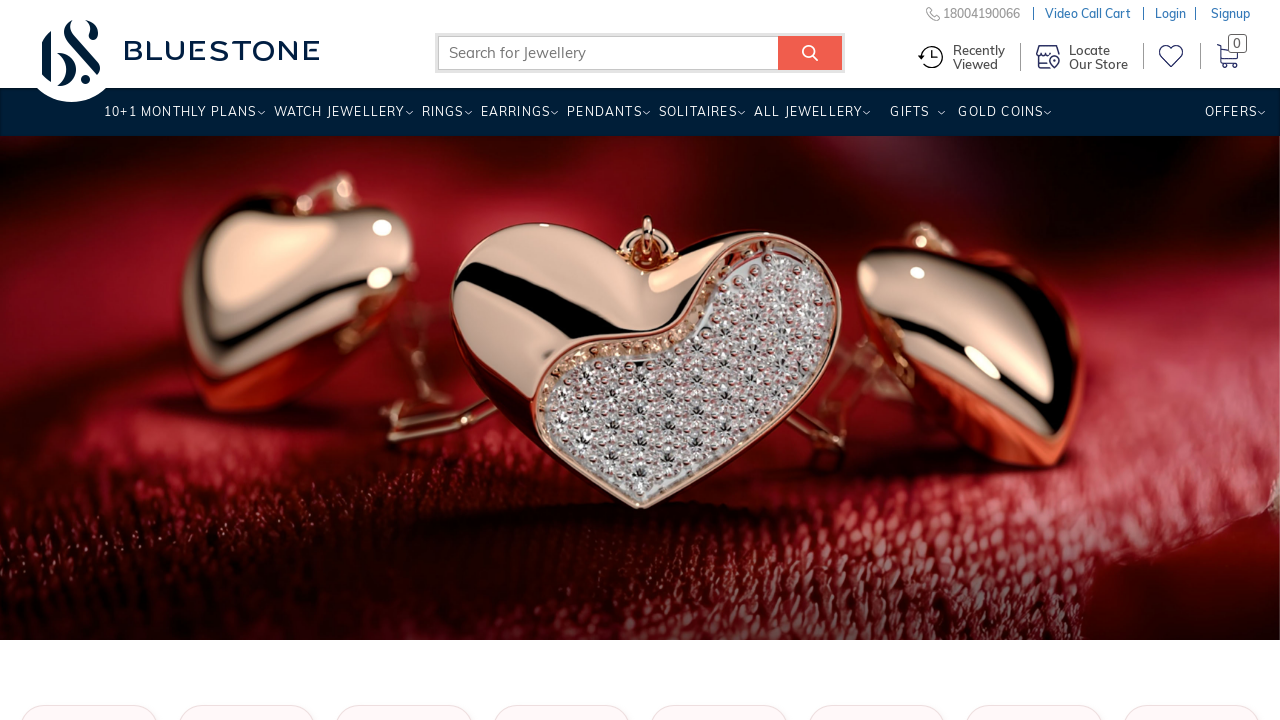

Filled search field with 'Rigns' on input[name='search_query']
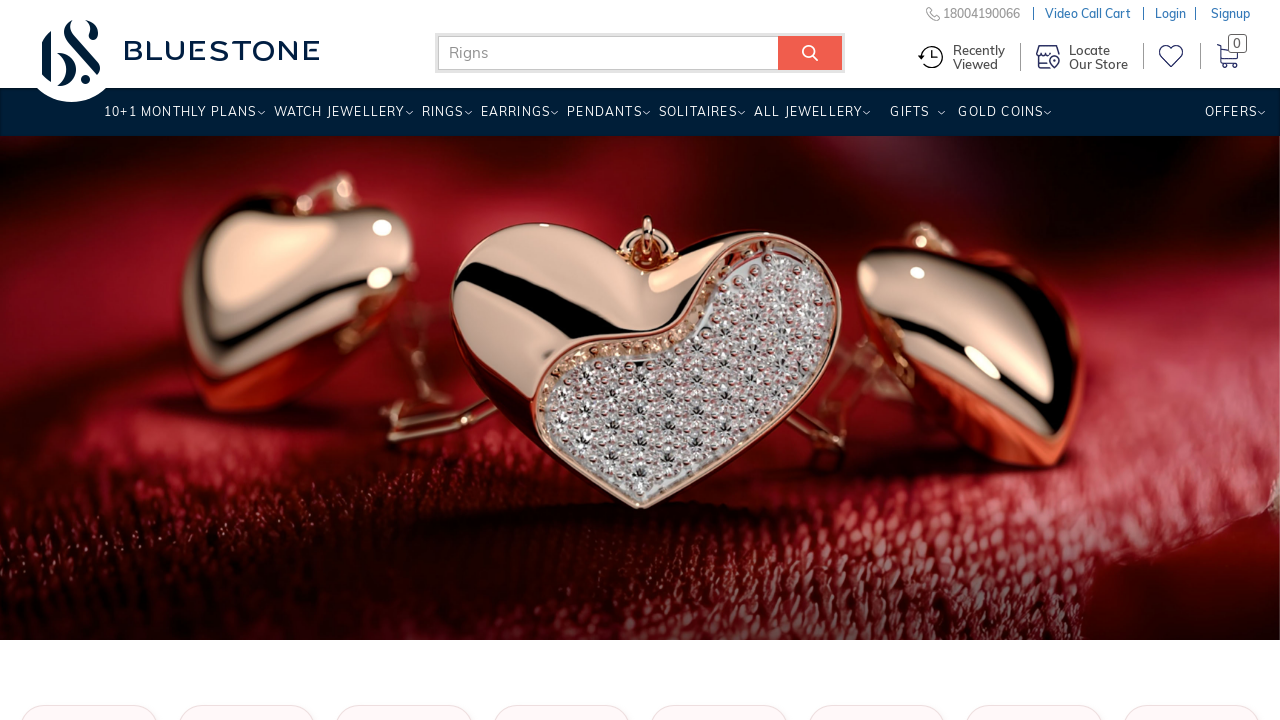

Pressed Enter to search for rings on input[name='search_query']
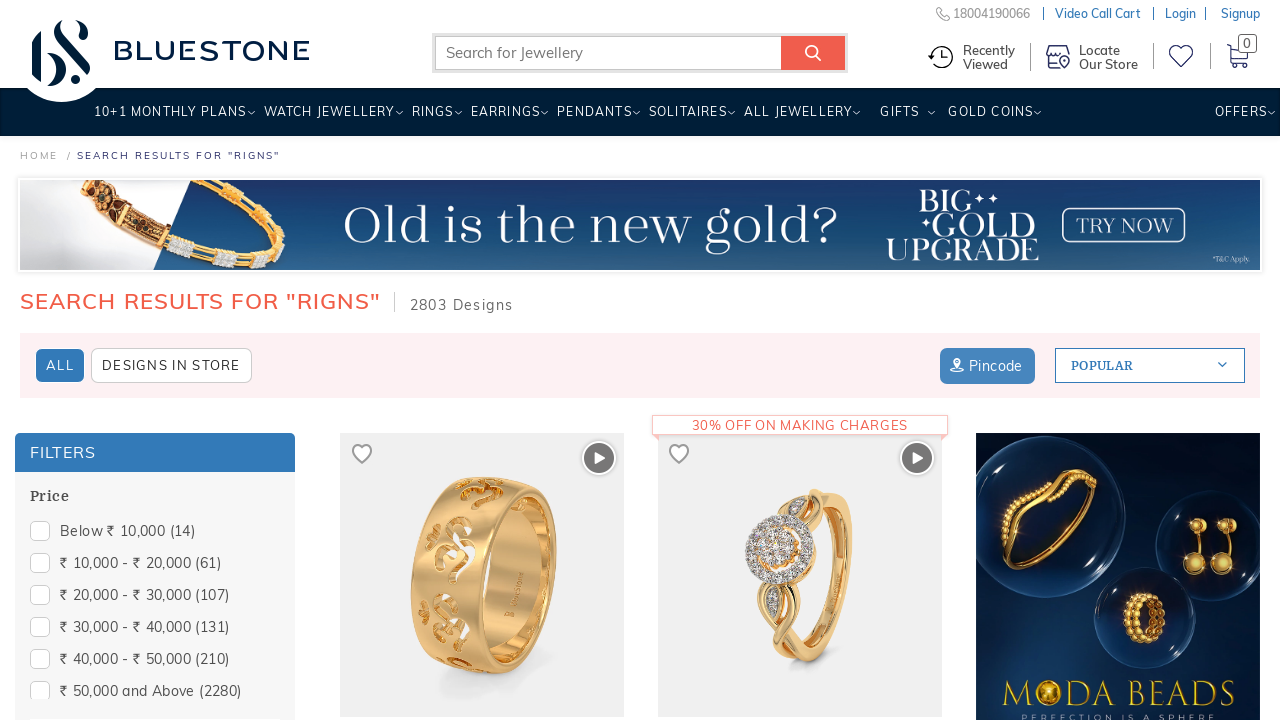

Hovered over Price filter at (155, 497) on xpath=//span[text()='Price']/parent::span
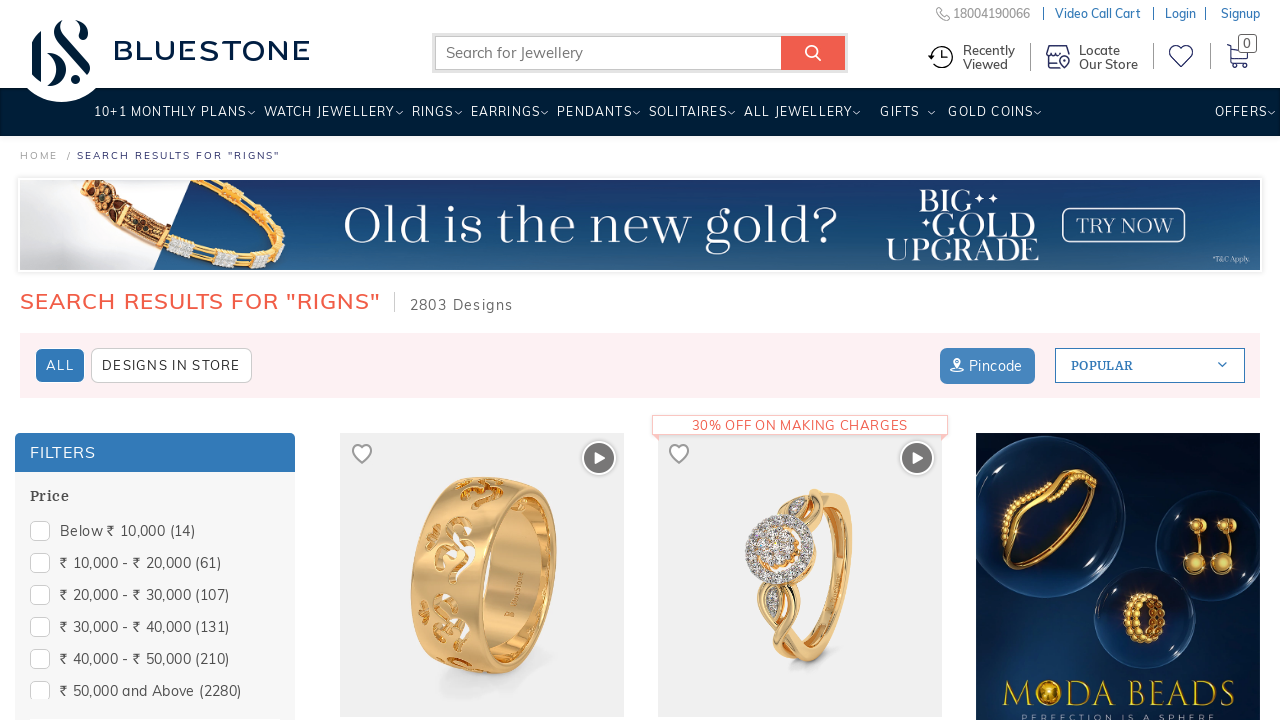

Clicked on 'below rs 10000' price filter at (155, 532) on xpath=//span[@data-displayname='below rs 10000']
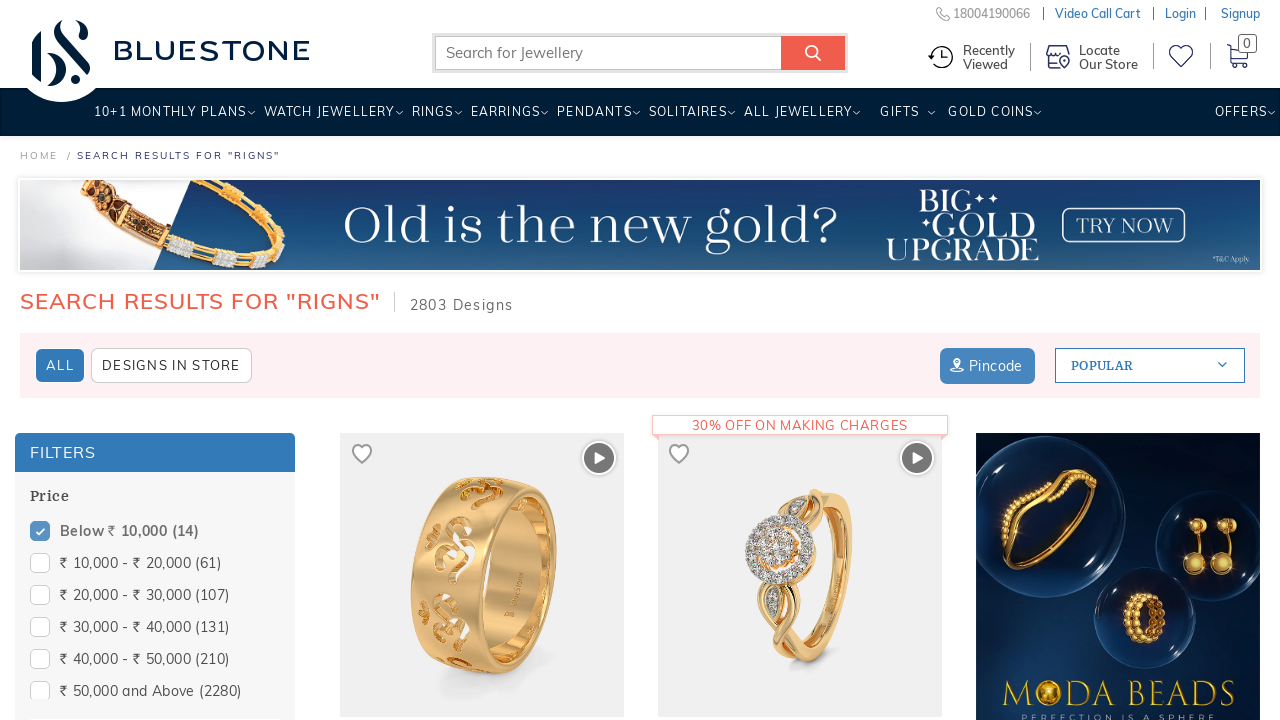

Filtered products loaded successfully
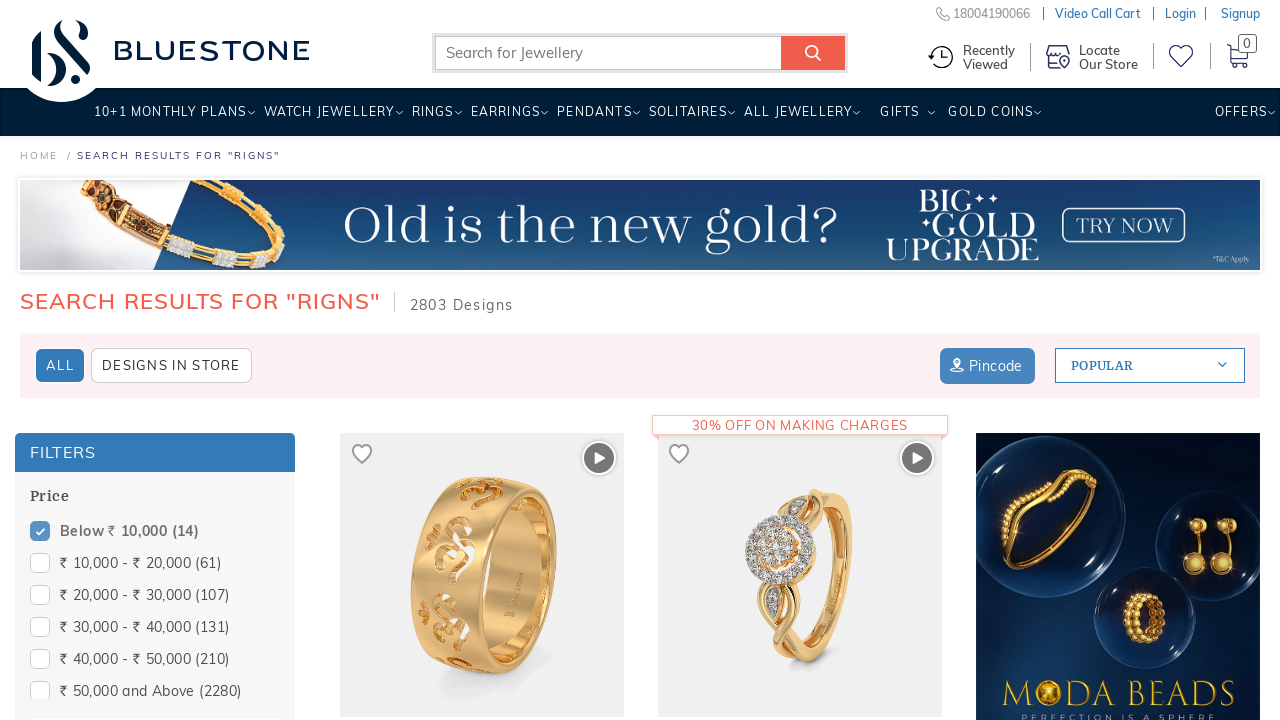

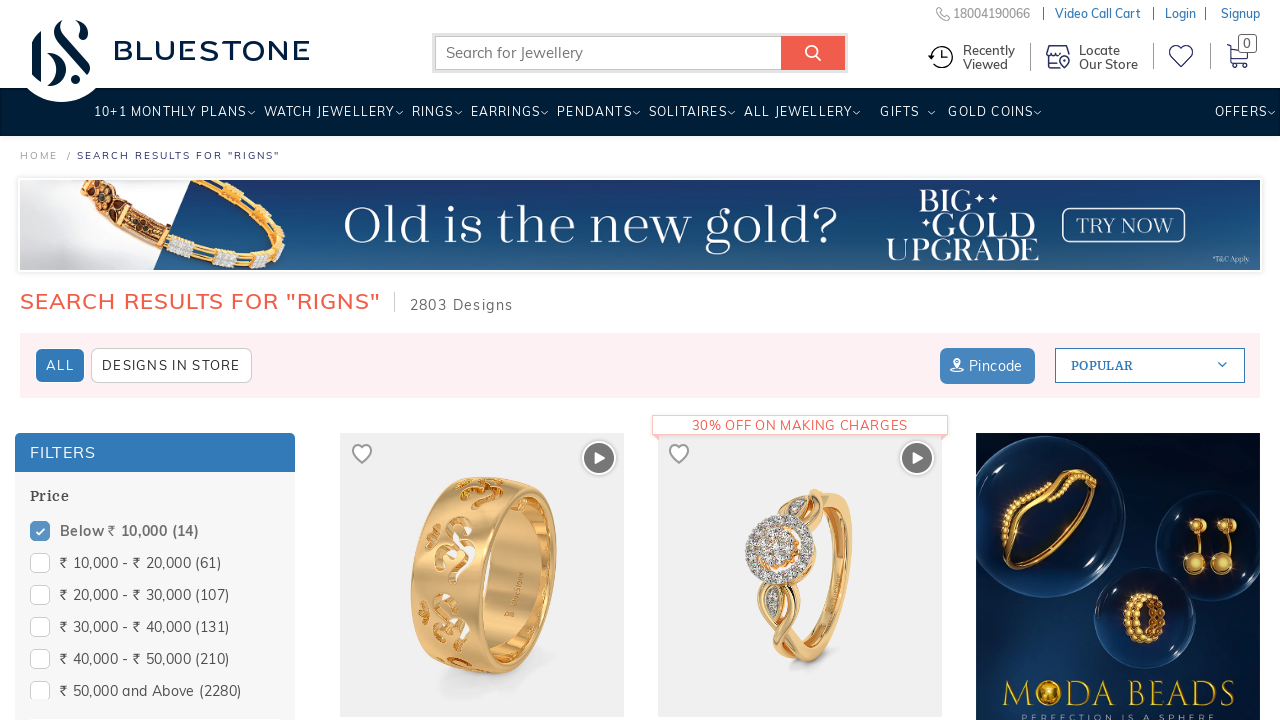